Clicks on the feedback link and verifies navigation to the feedback page

Starting URL: https://habr.com/ru

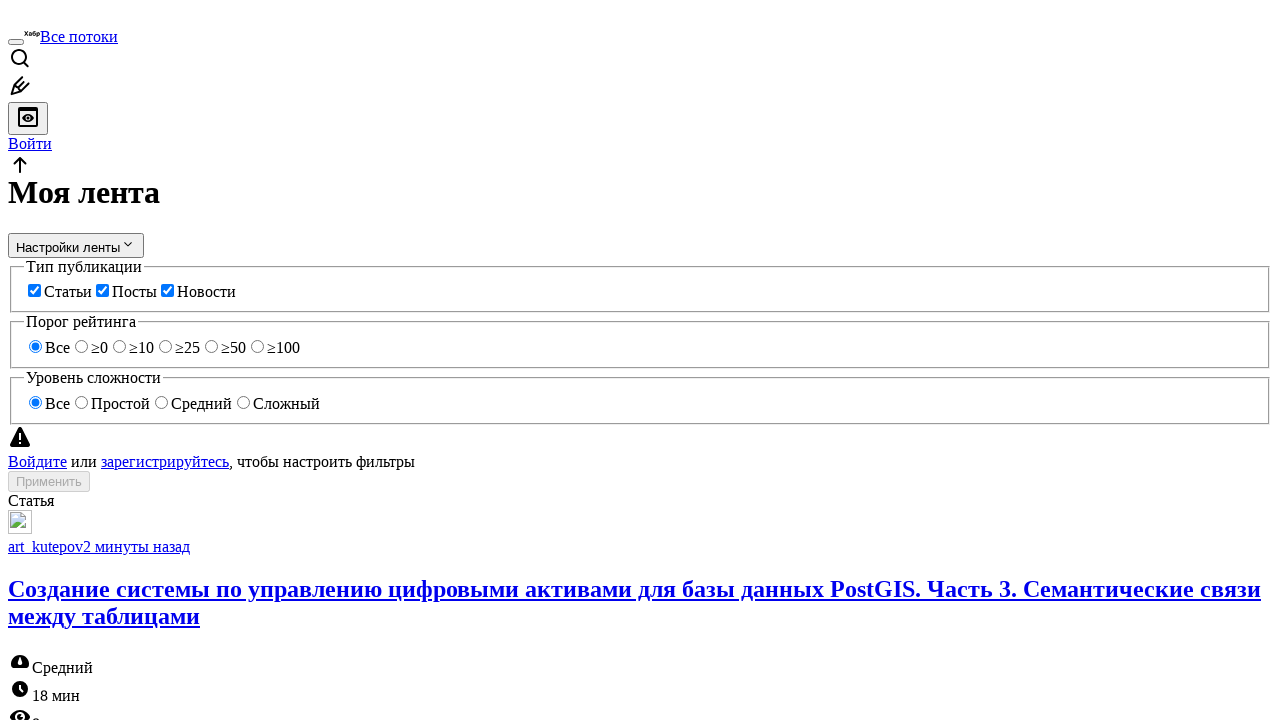

Clicked on the feedback link at (208, 682) on [href='/ru/feedback/']
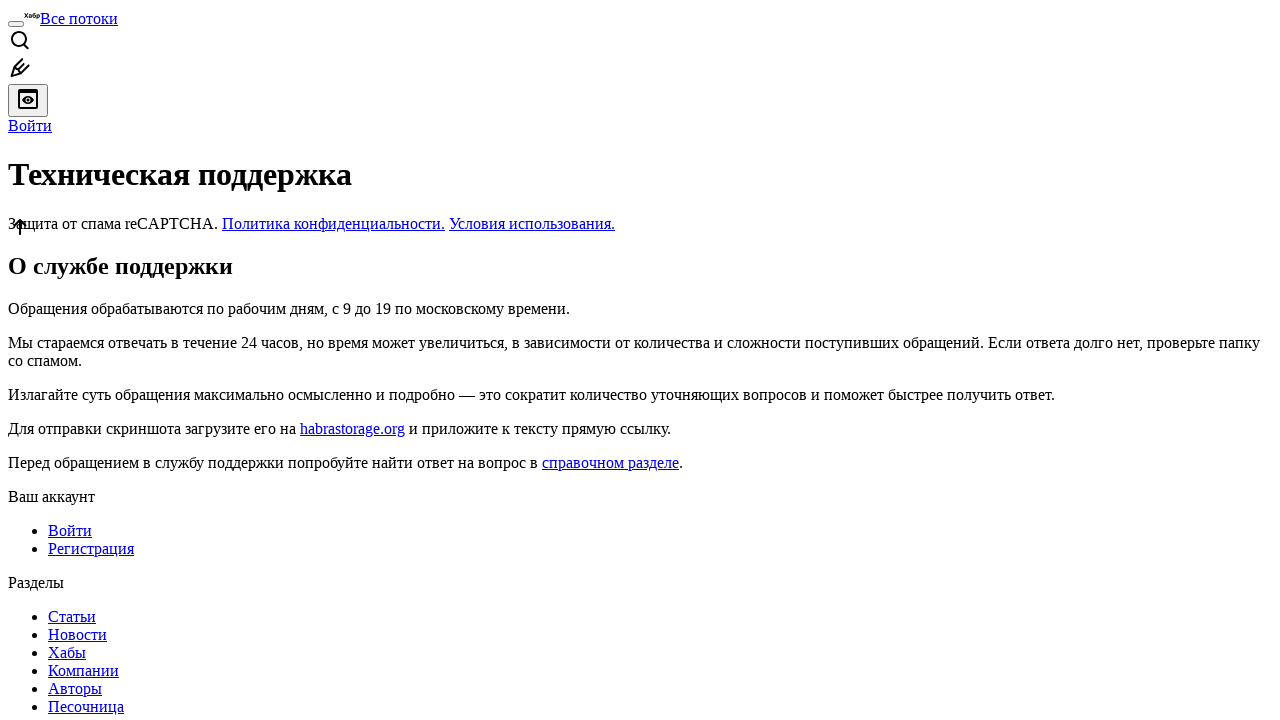

Navigation to feedback page completed
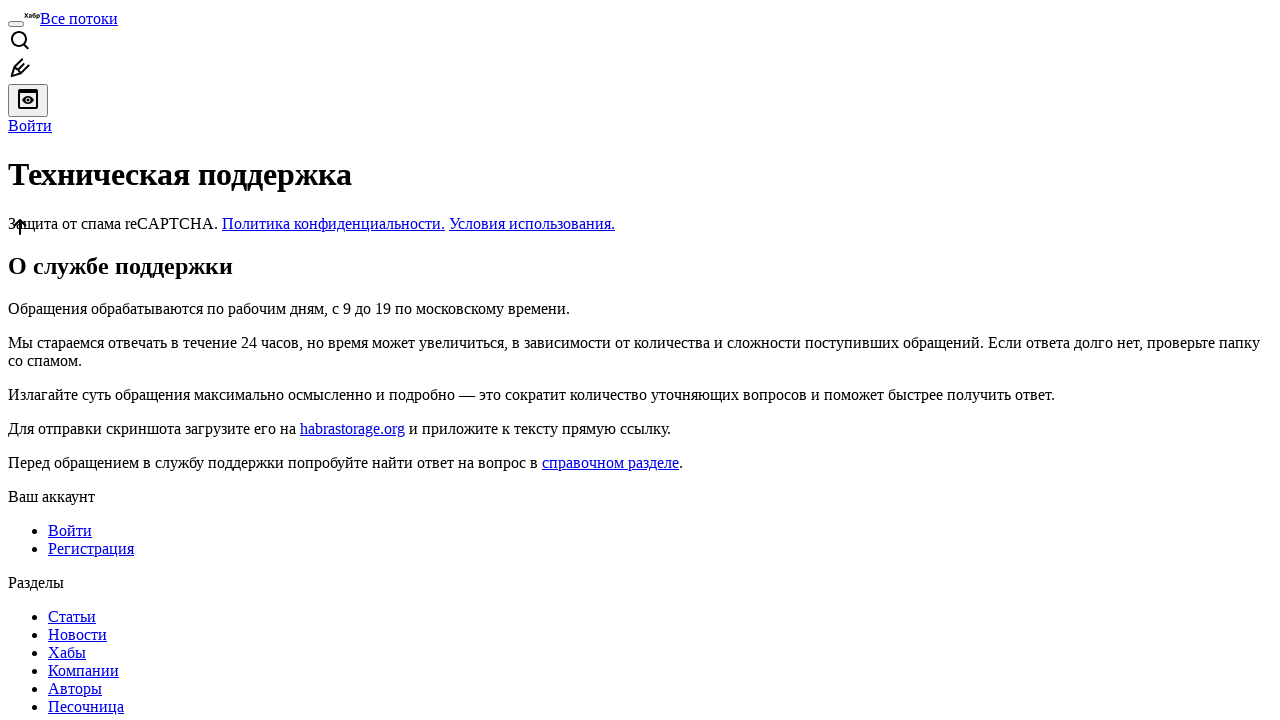

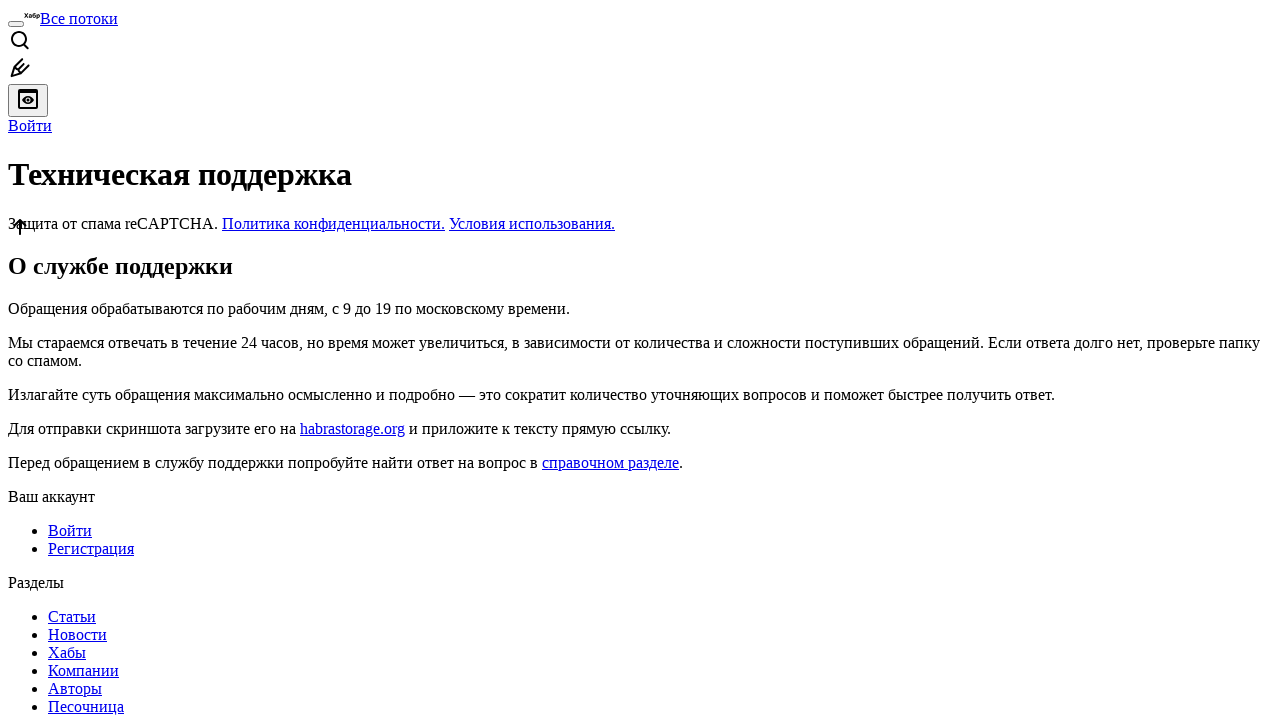